Tests notification message functionality by clicking a link to trigger a new notification message and verifying the page content

Starting URL: http://the-internet.herokuapp.com/notification_message_rendered

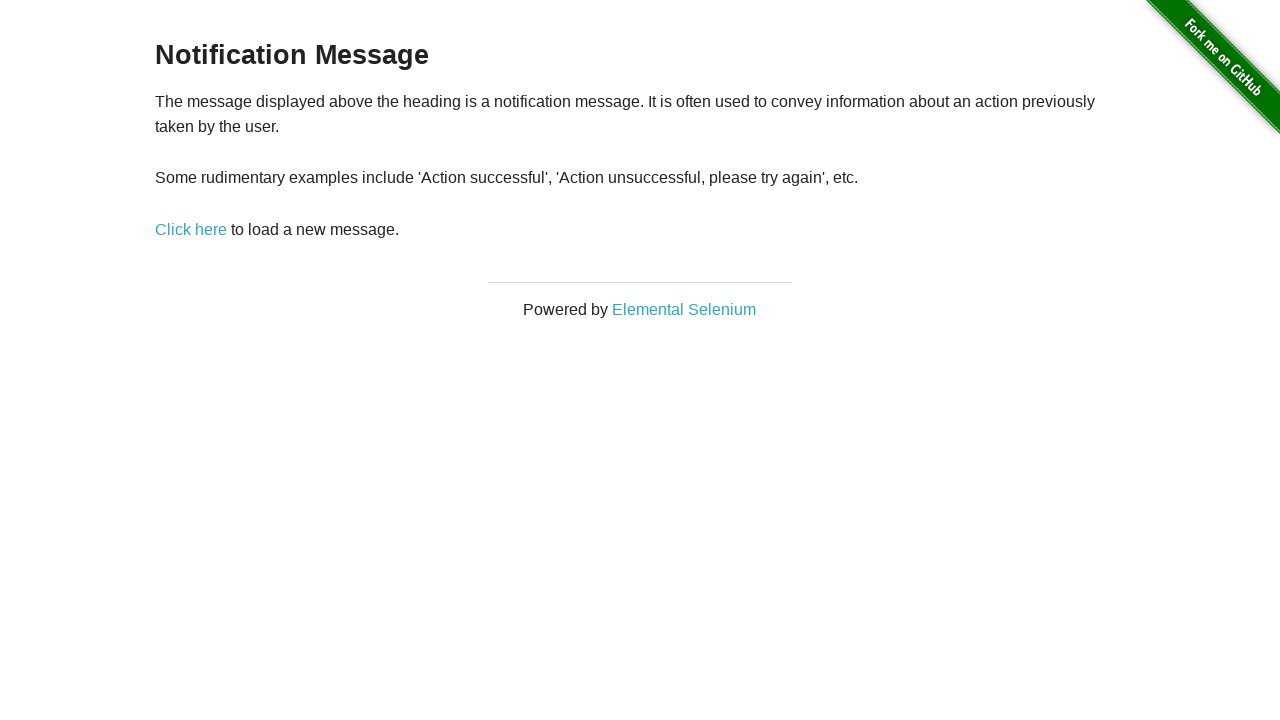

Clicked notification message link at (191, 229) on xpath=//*[@id='content']/div/p/a
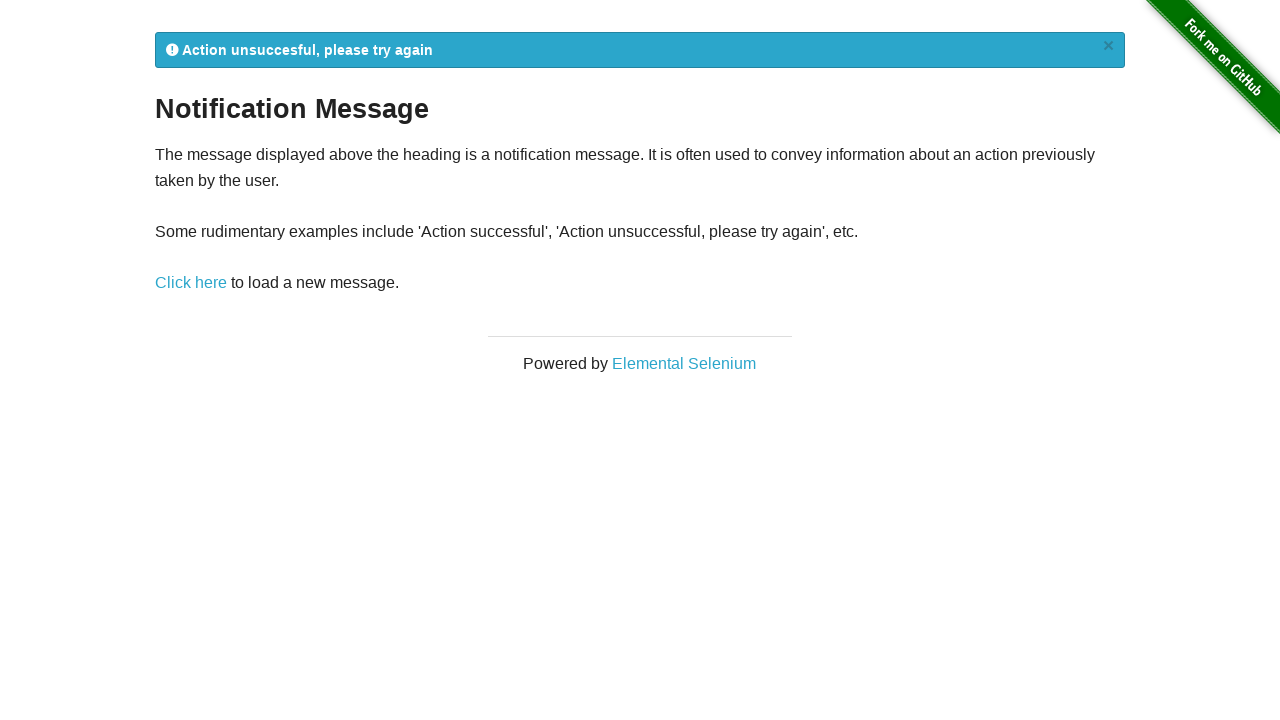

Page loaded with new notification message
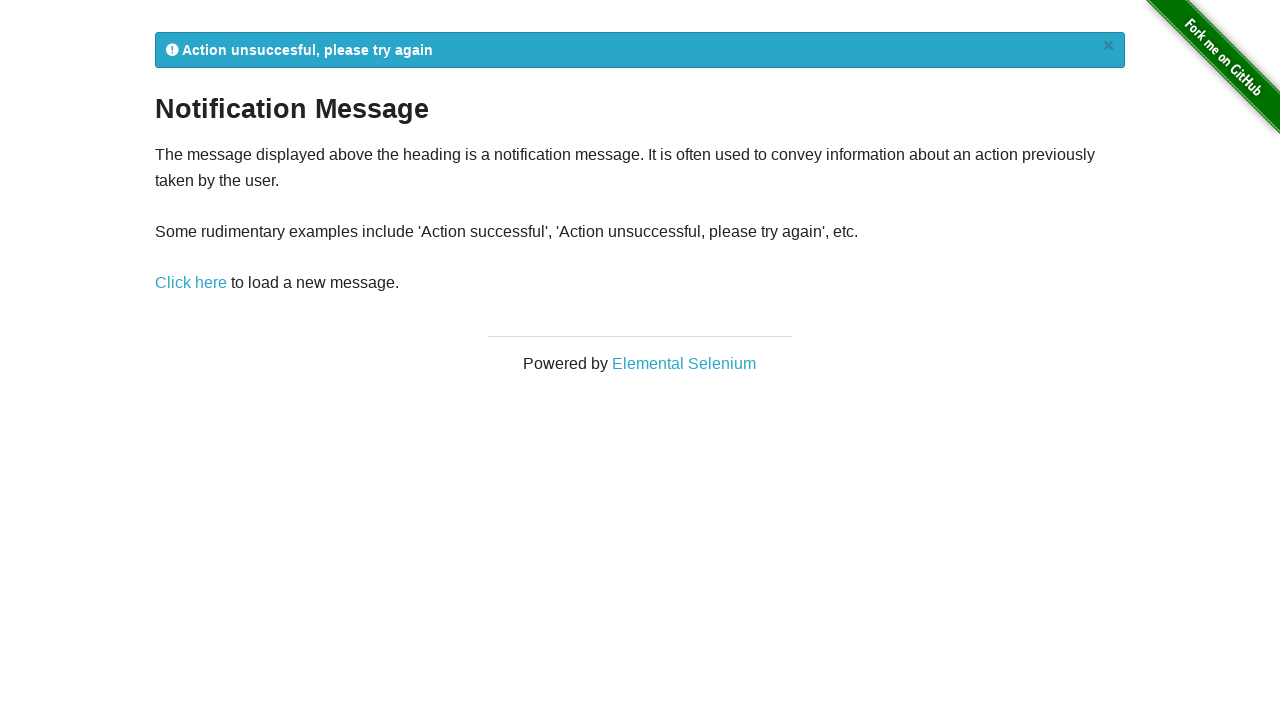

Verified notification message content is present on page
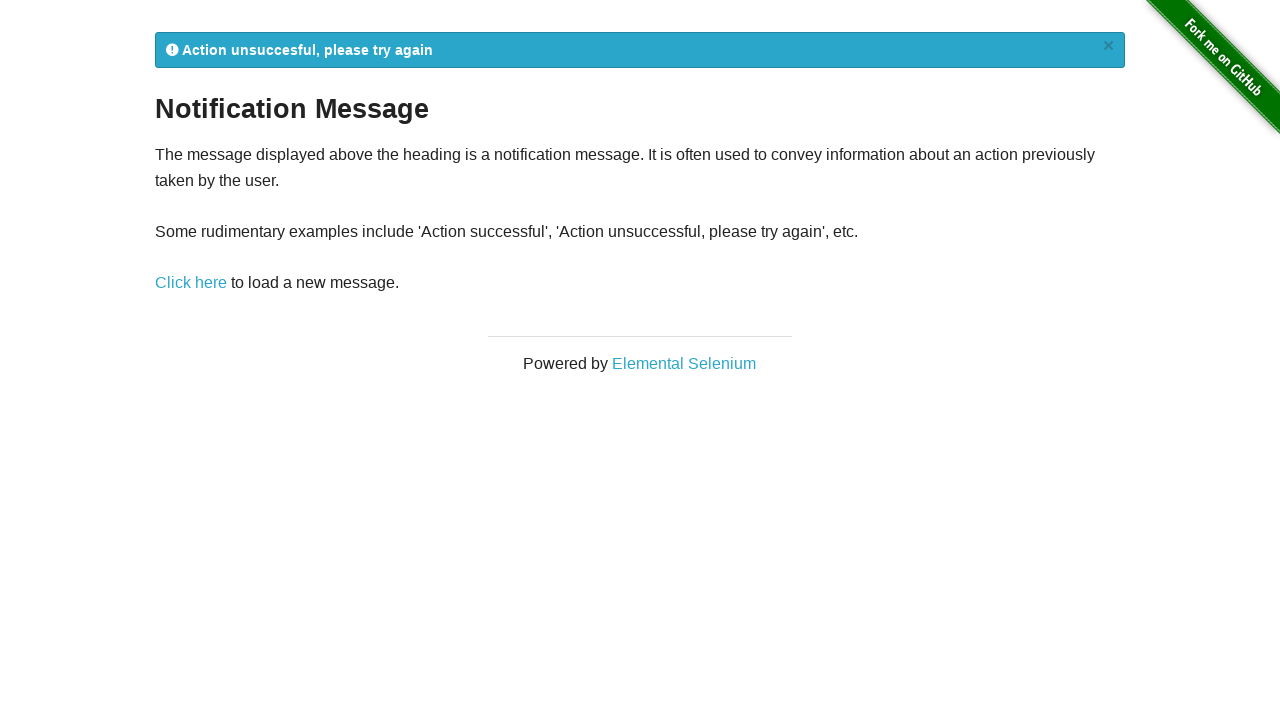

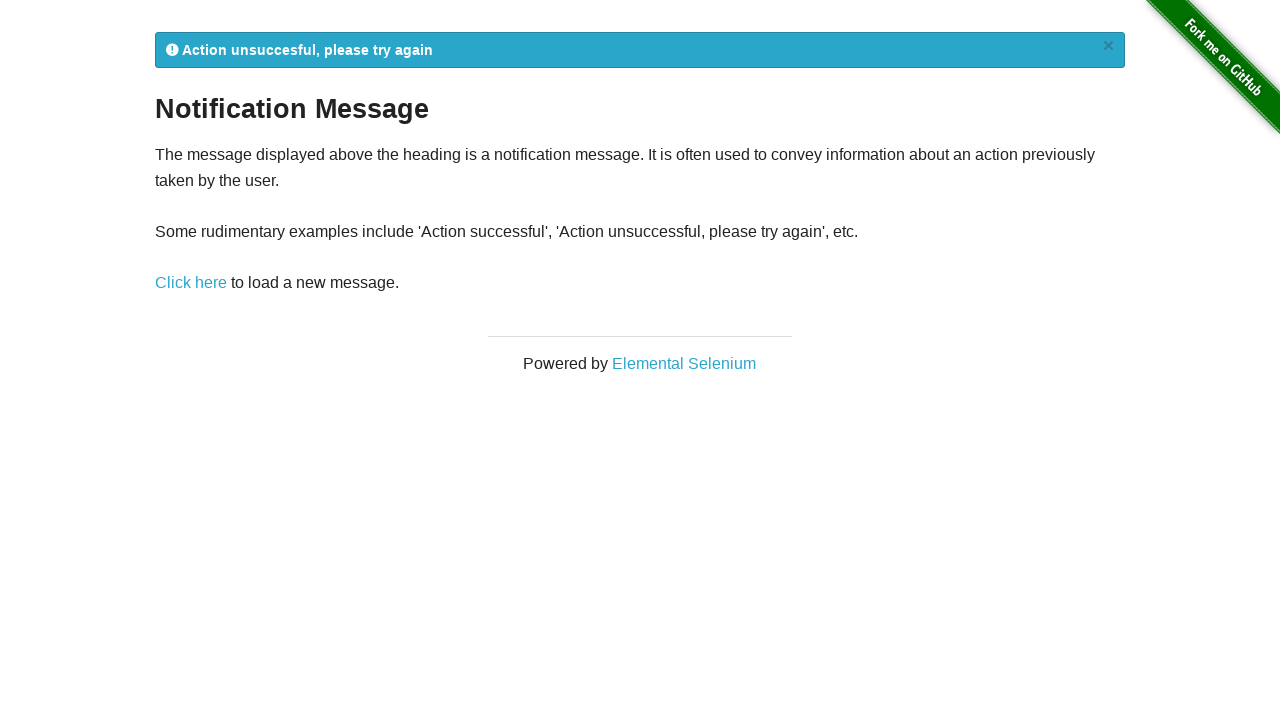